Basic browser verification test that navigates to the Selenium website and verifies the page loads correctly by checking page title and URL are accessible.

Starting URL: https://www.selenium.dev/

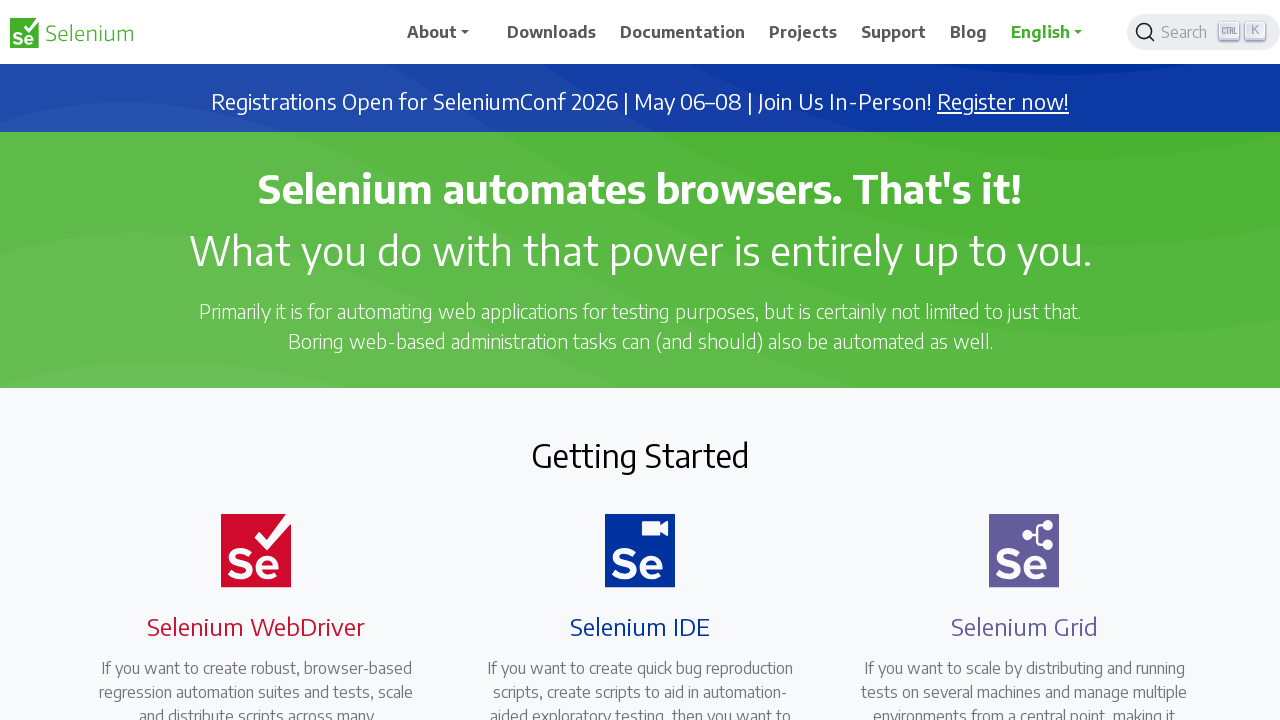

Set viewport size to 1920x1080
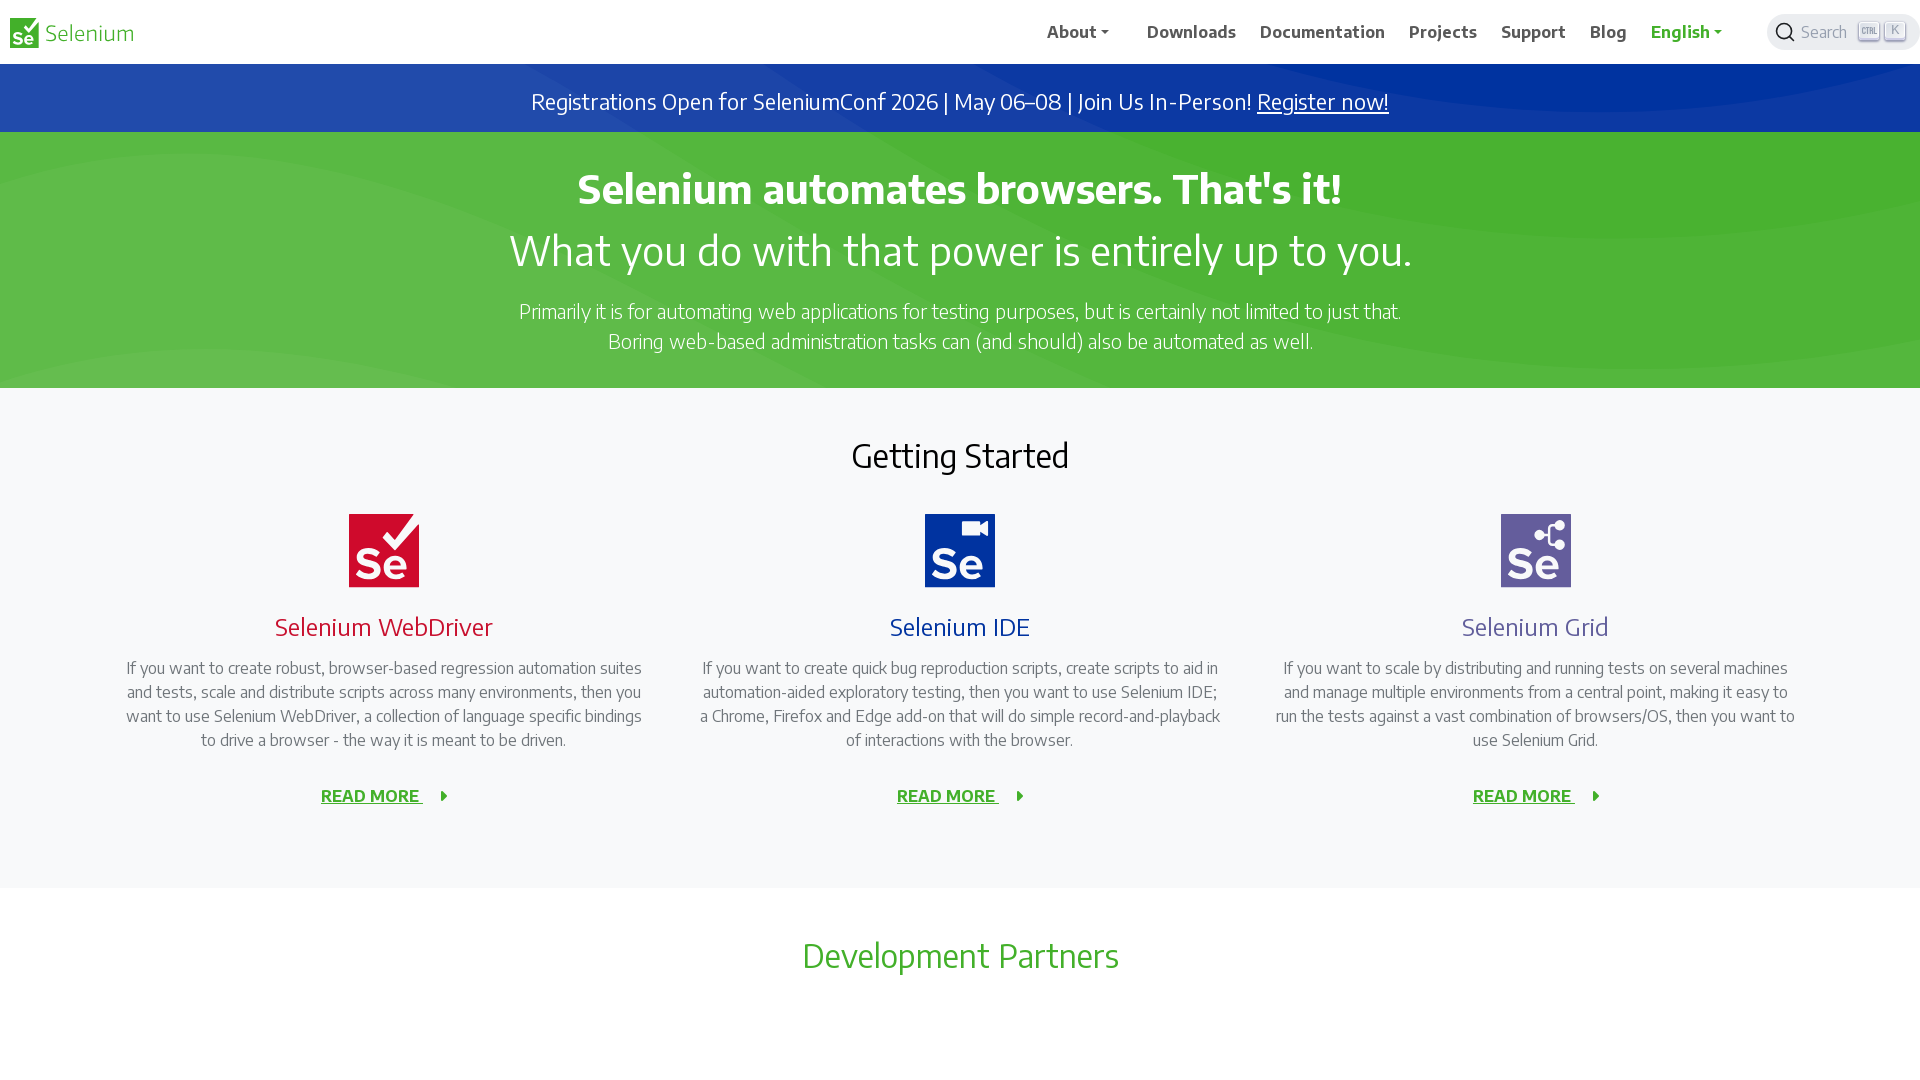

Retrieved page title: Selenium
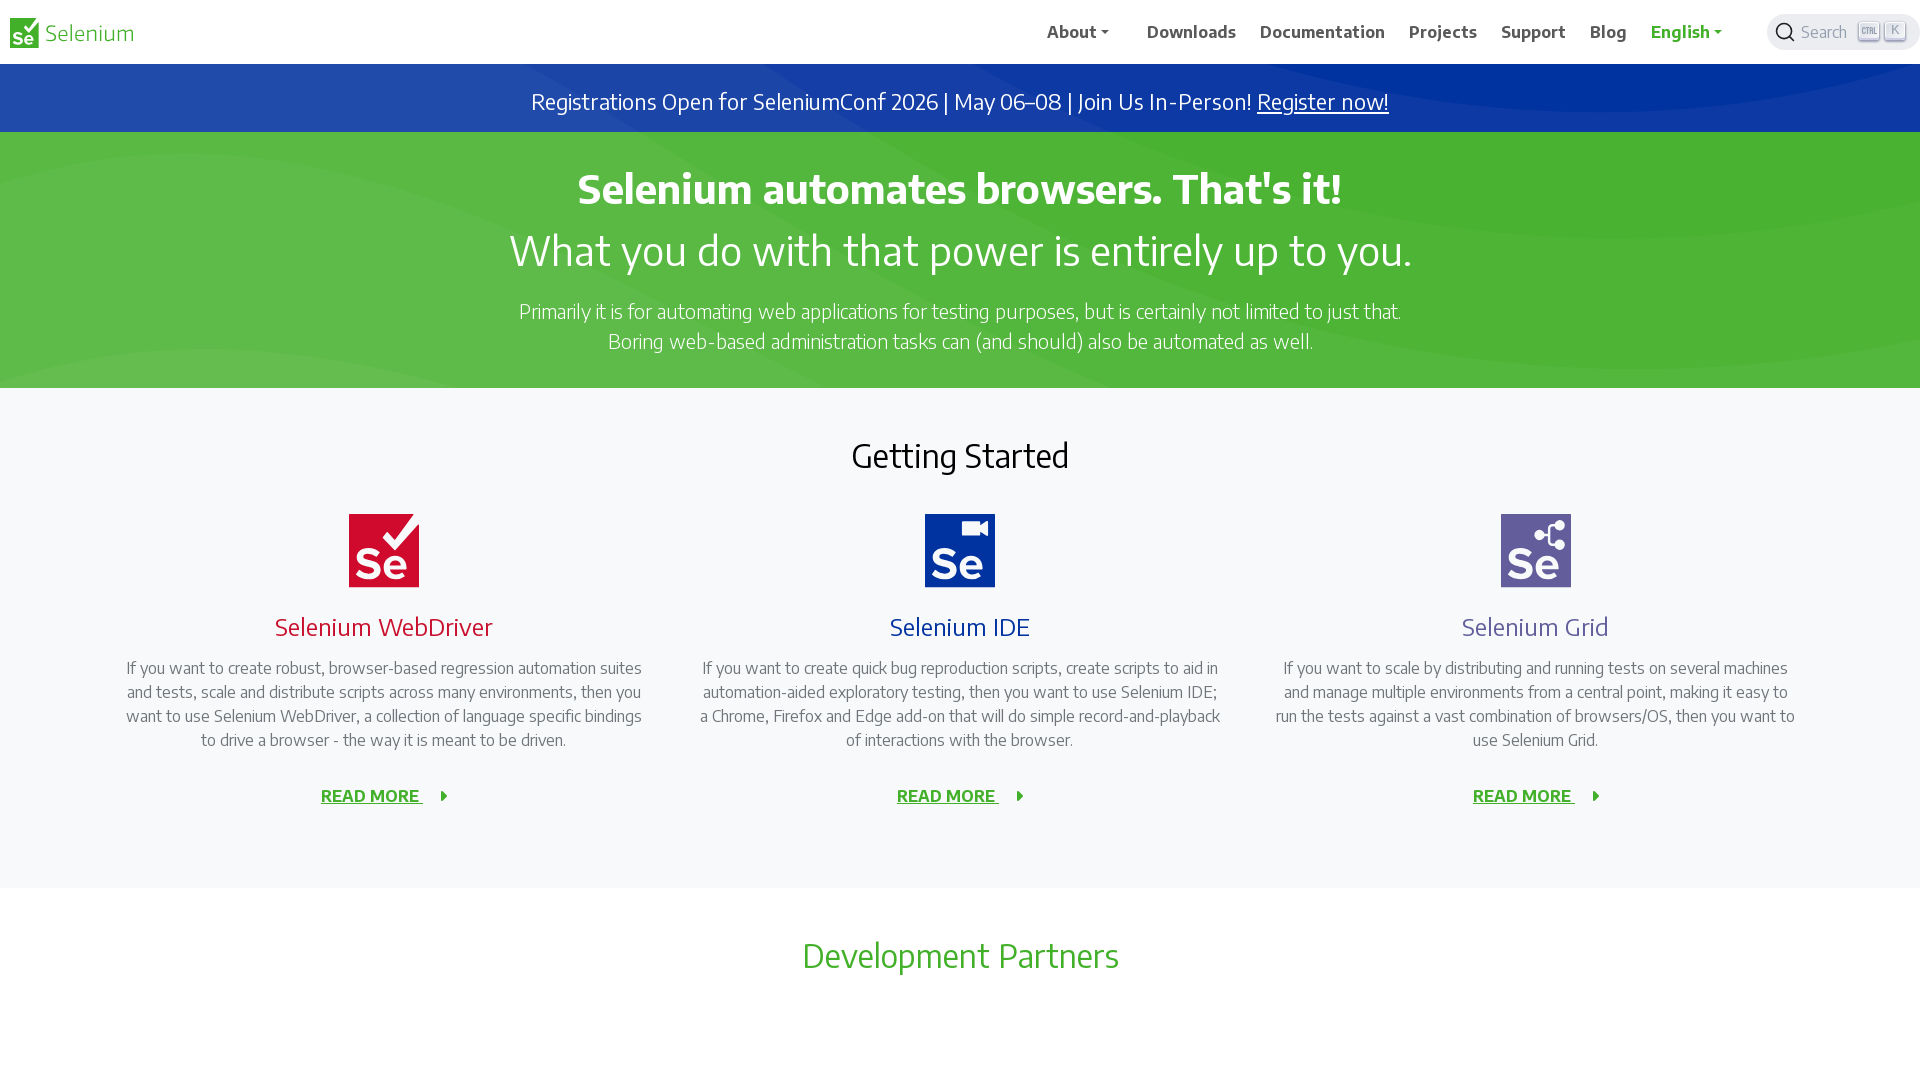

Retrieved current URL: https://www.selenium.dev/
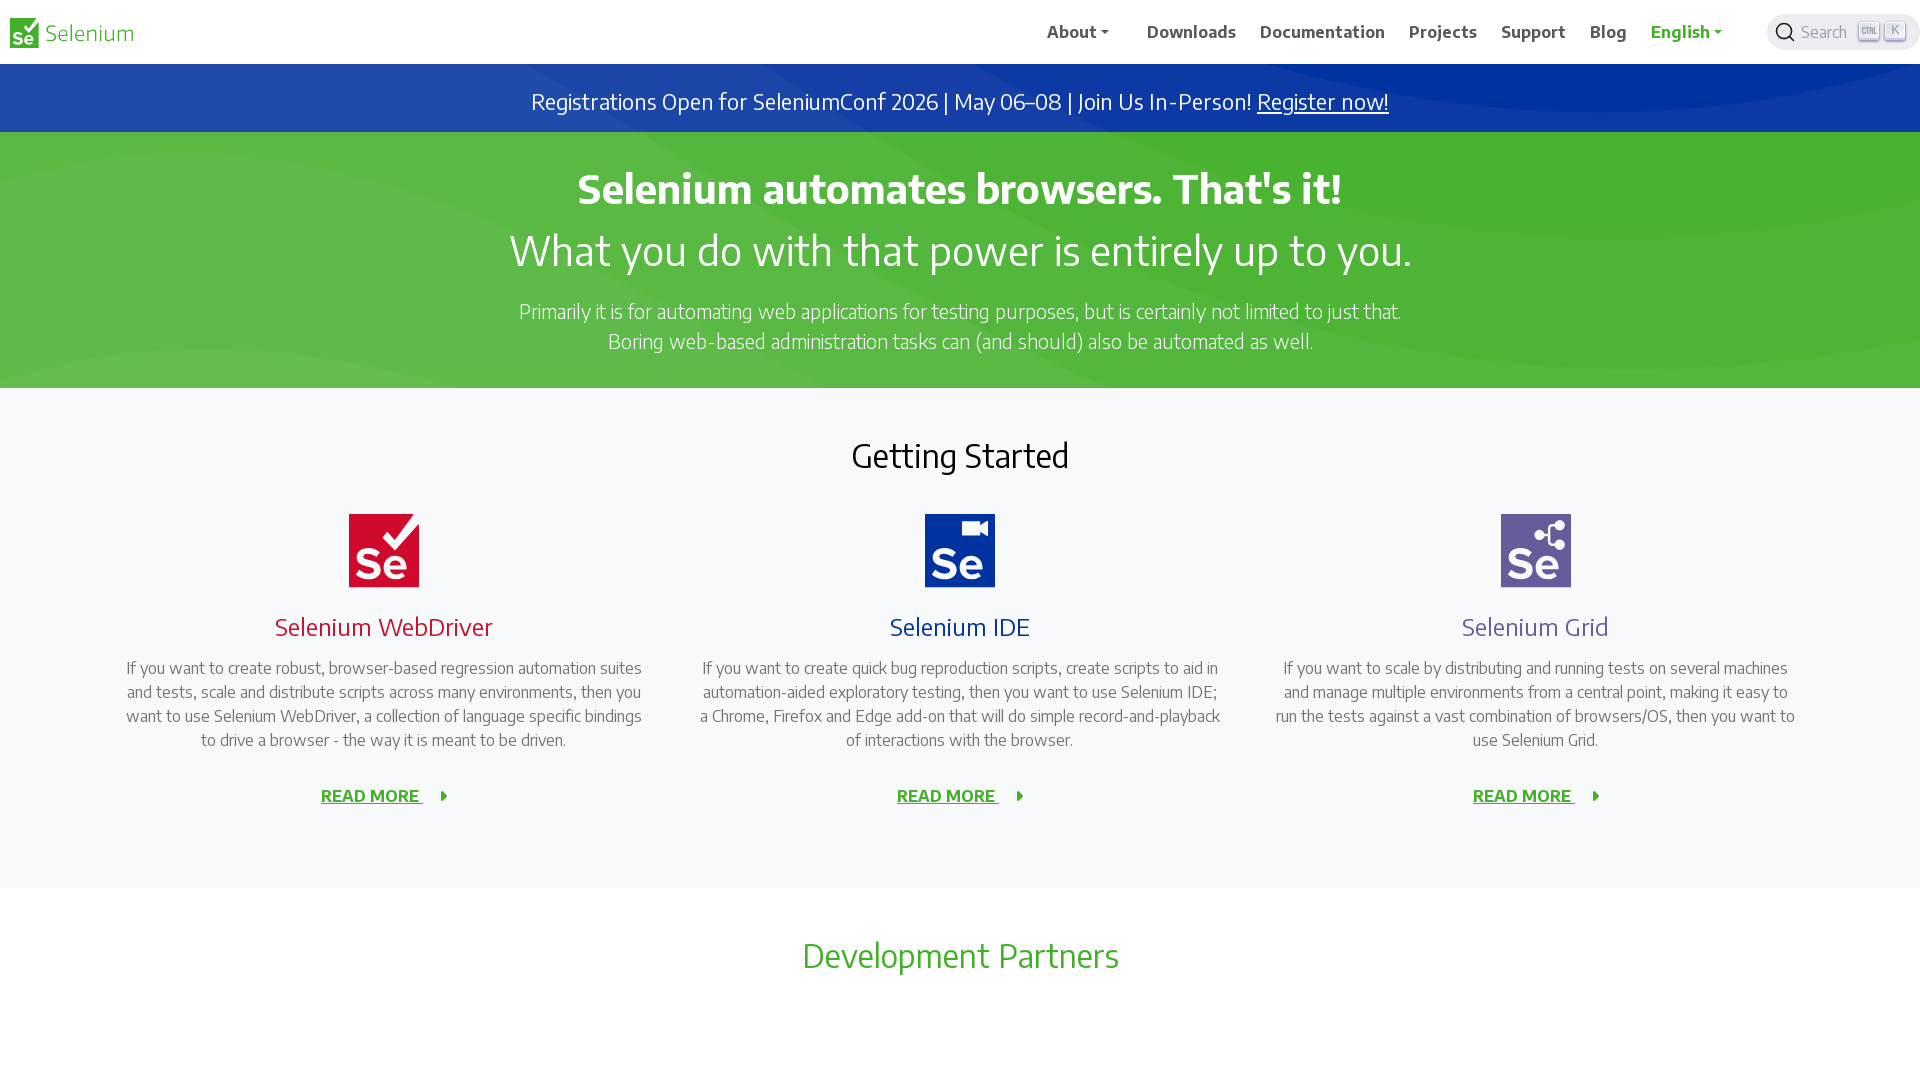

Waited for page DOM content to fully load
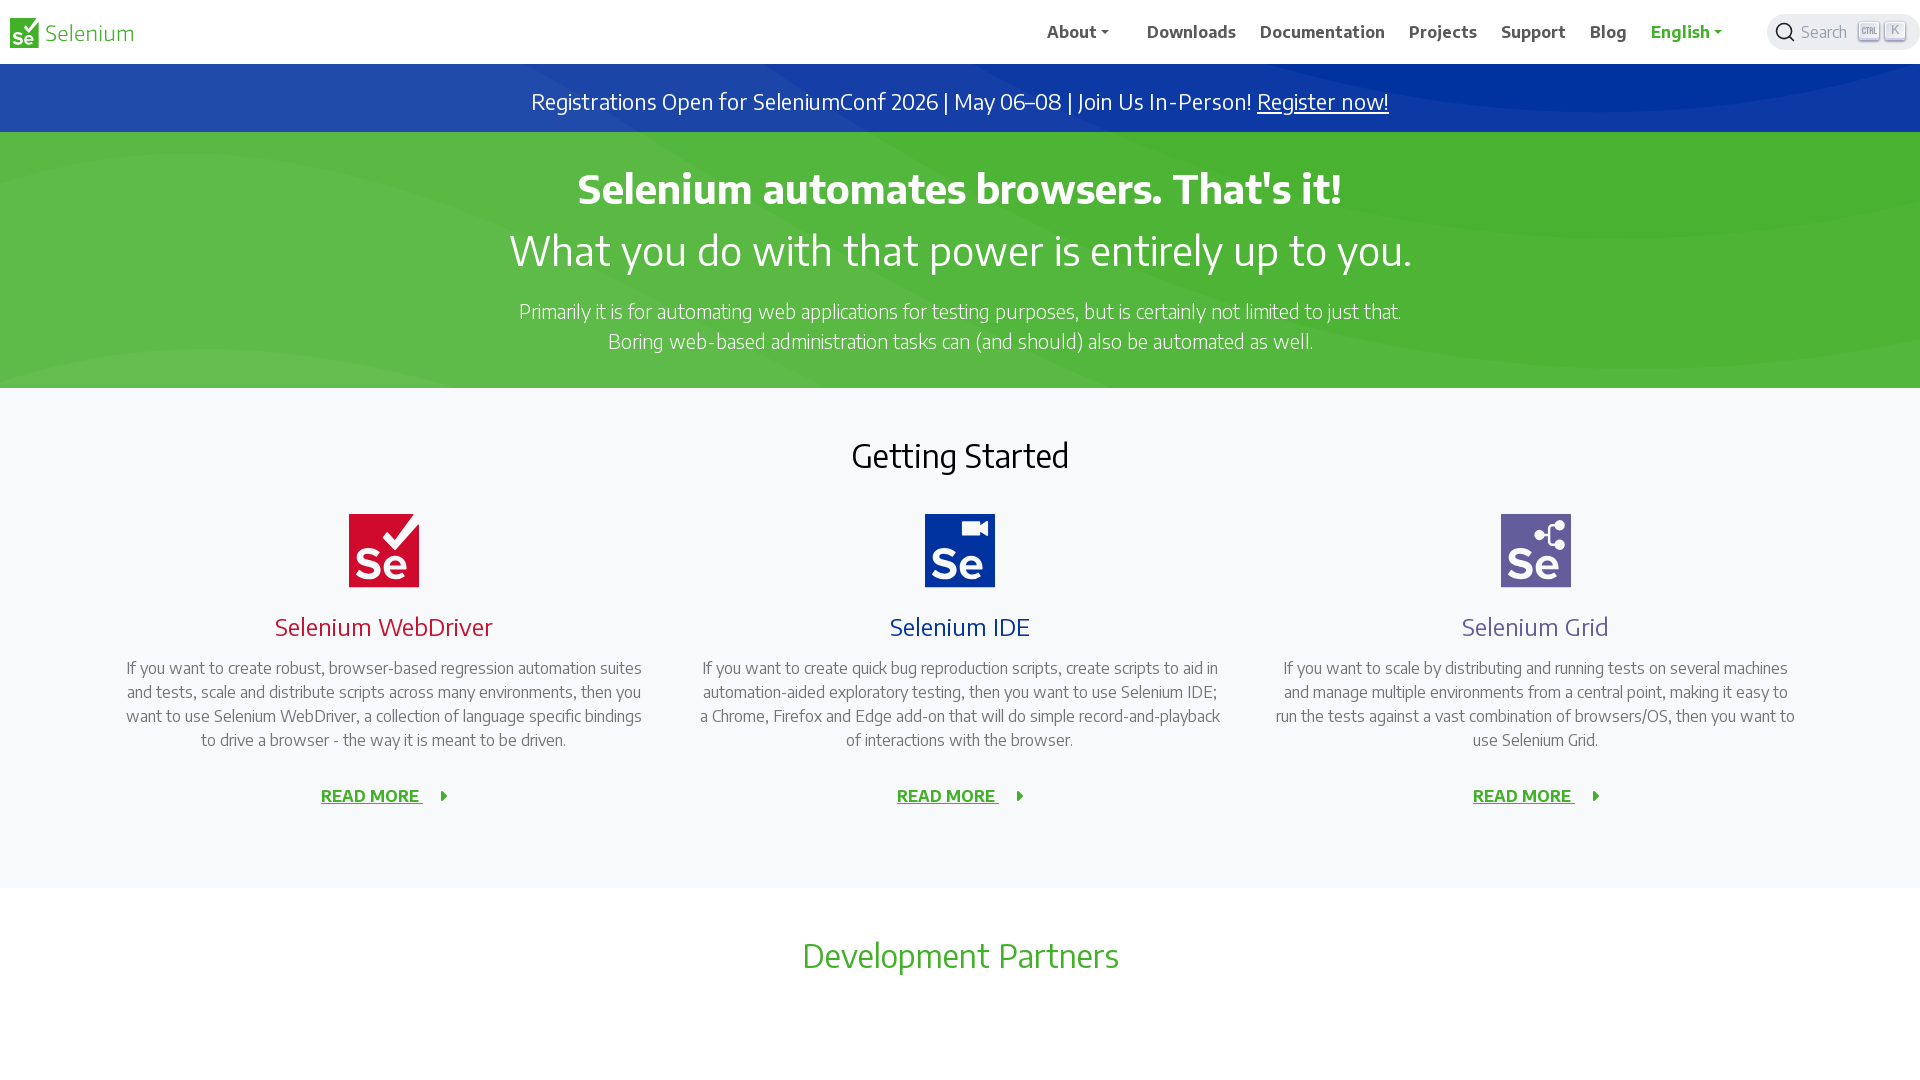

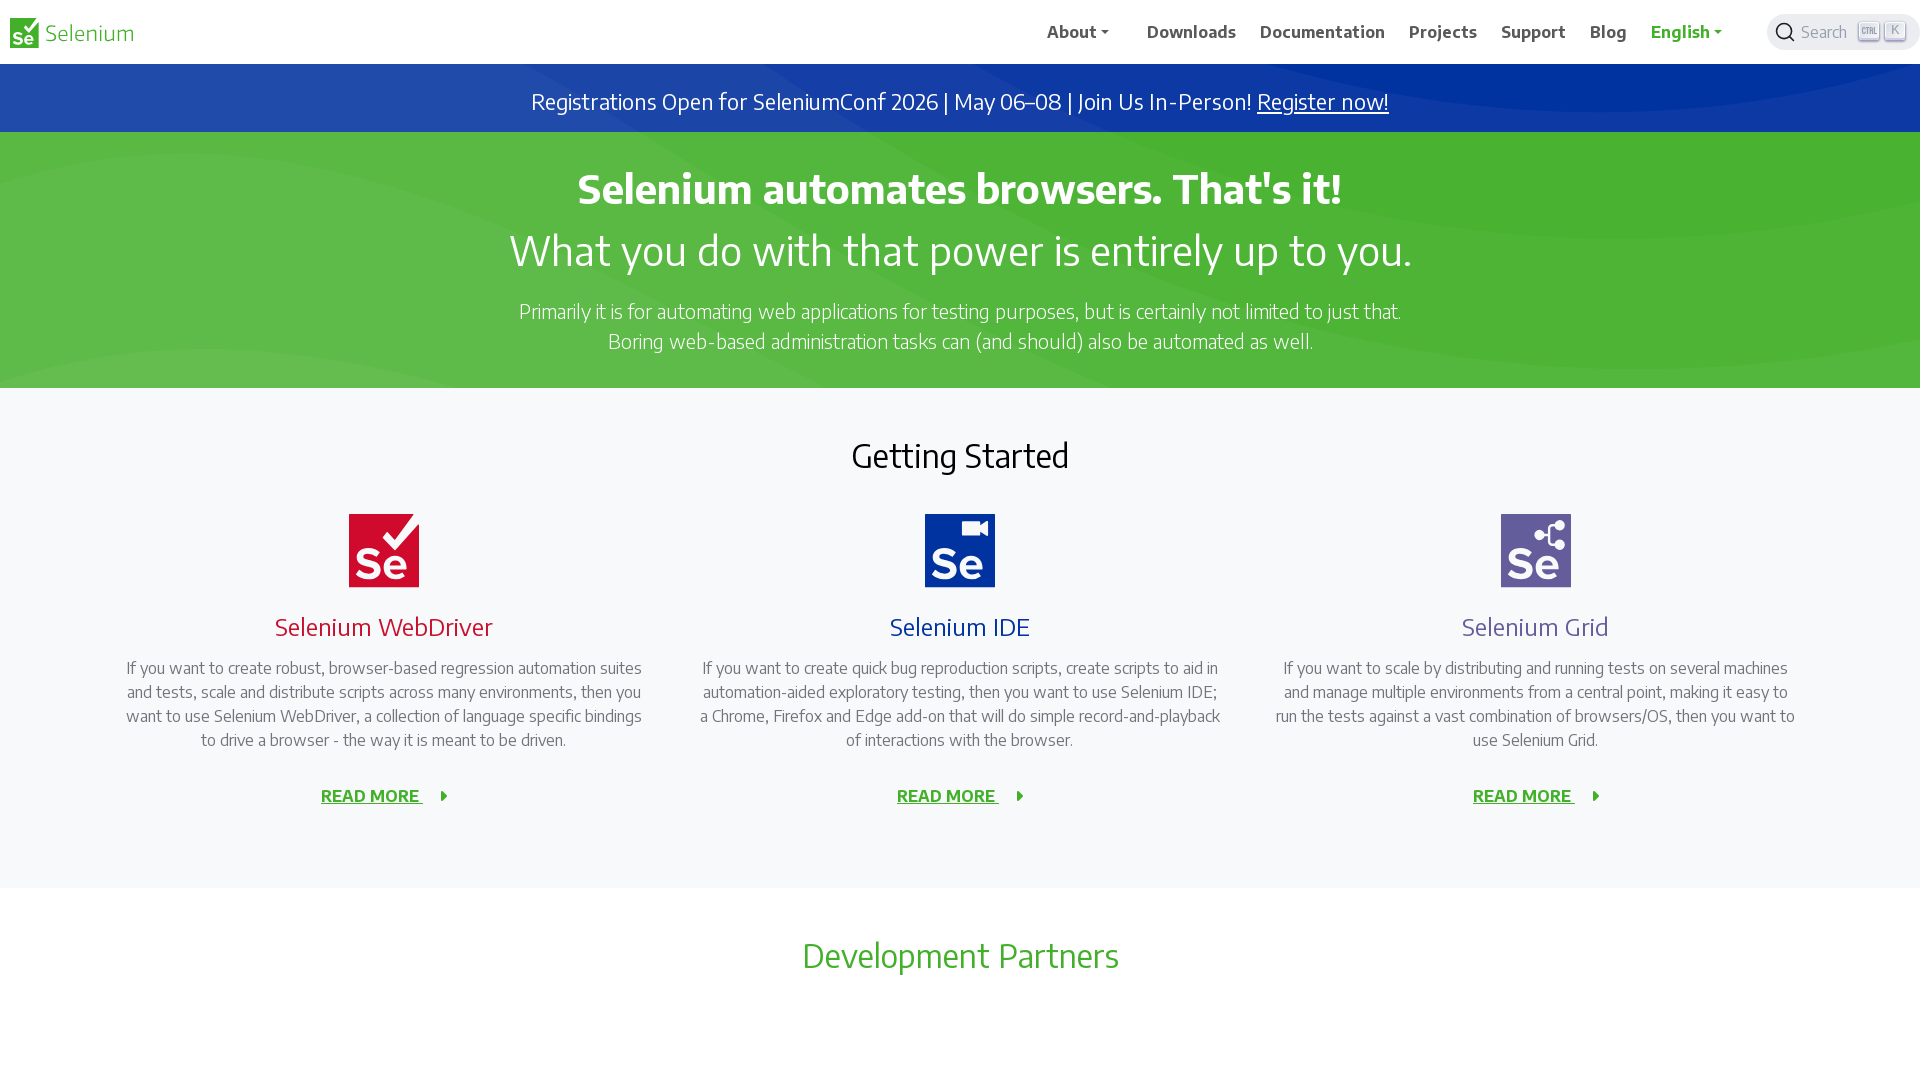